Tests basic browser navigation by visiting the WebdriverIO homepage and verifying the page URL can be retrieved.

Starting URL: http://webdriver.io

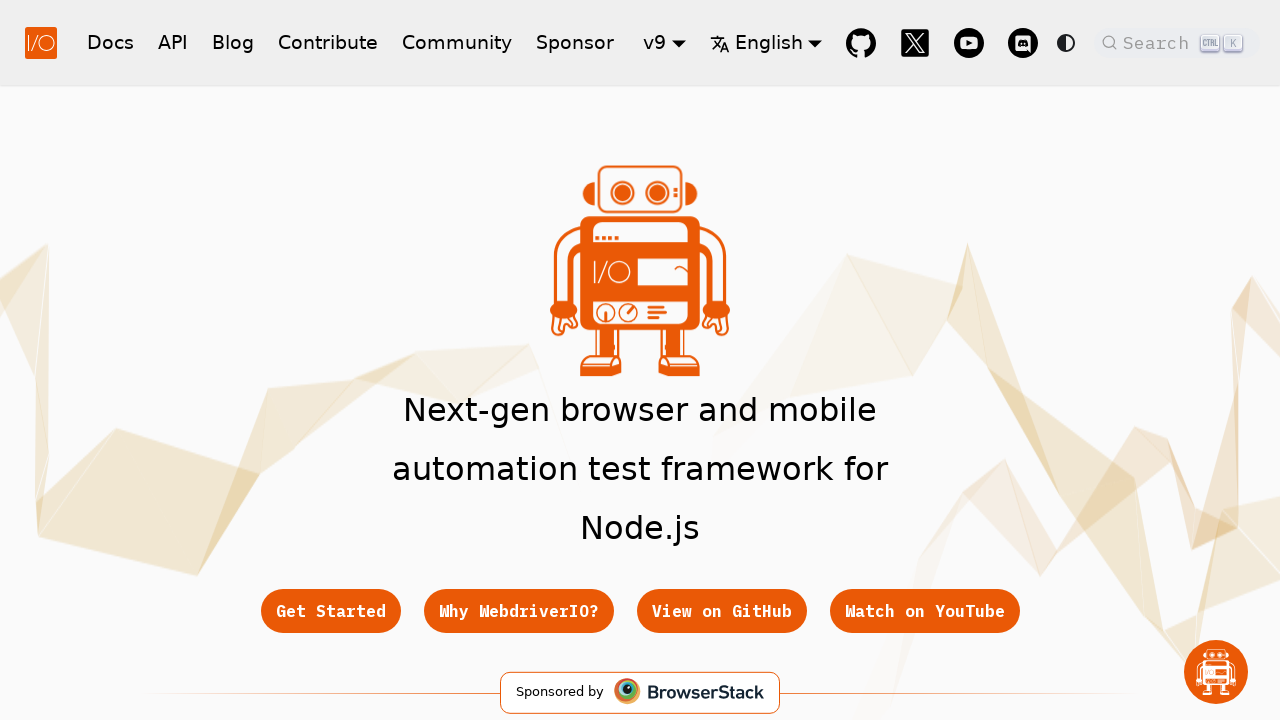

Navigated to WebdriverIO homepage
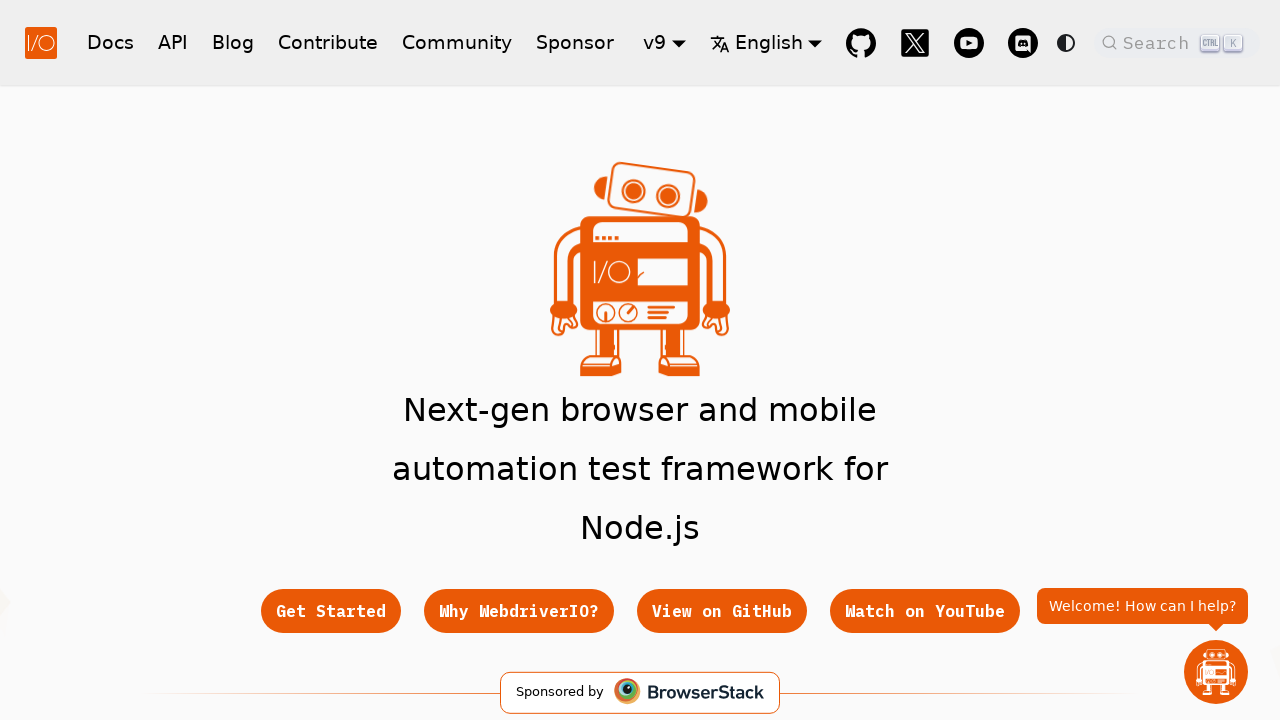

Retrieved current page URL
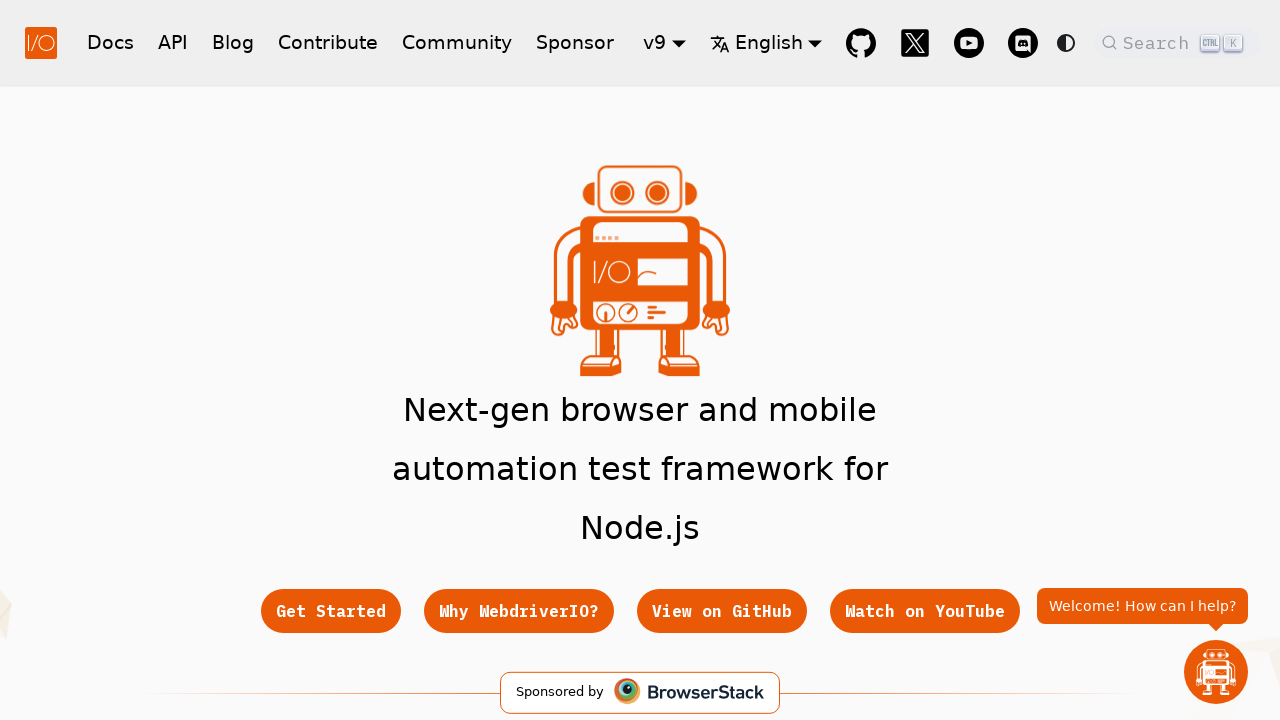

Verified that page URL contains 'webdriver.io'
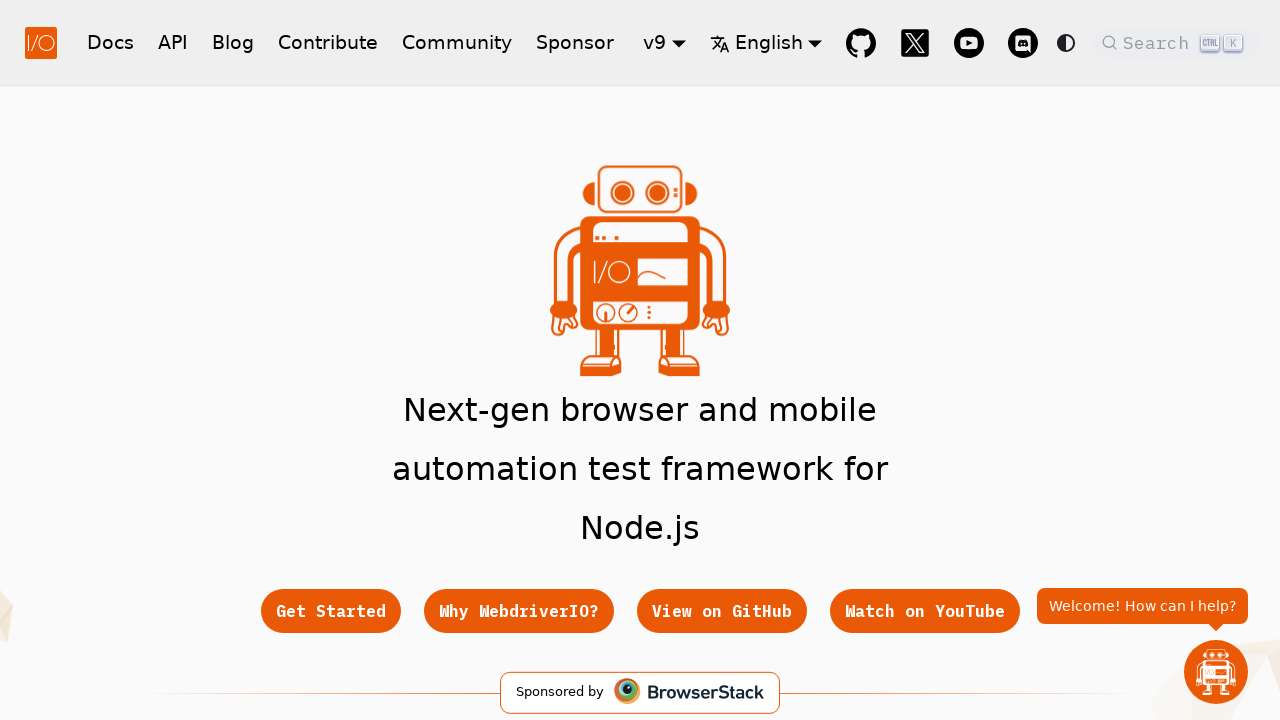

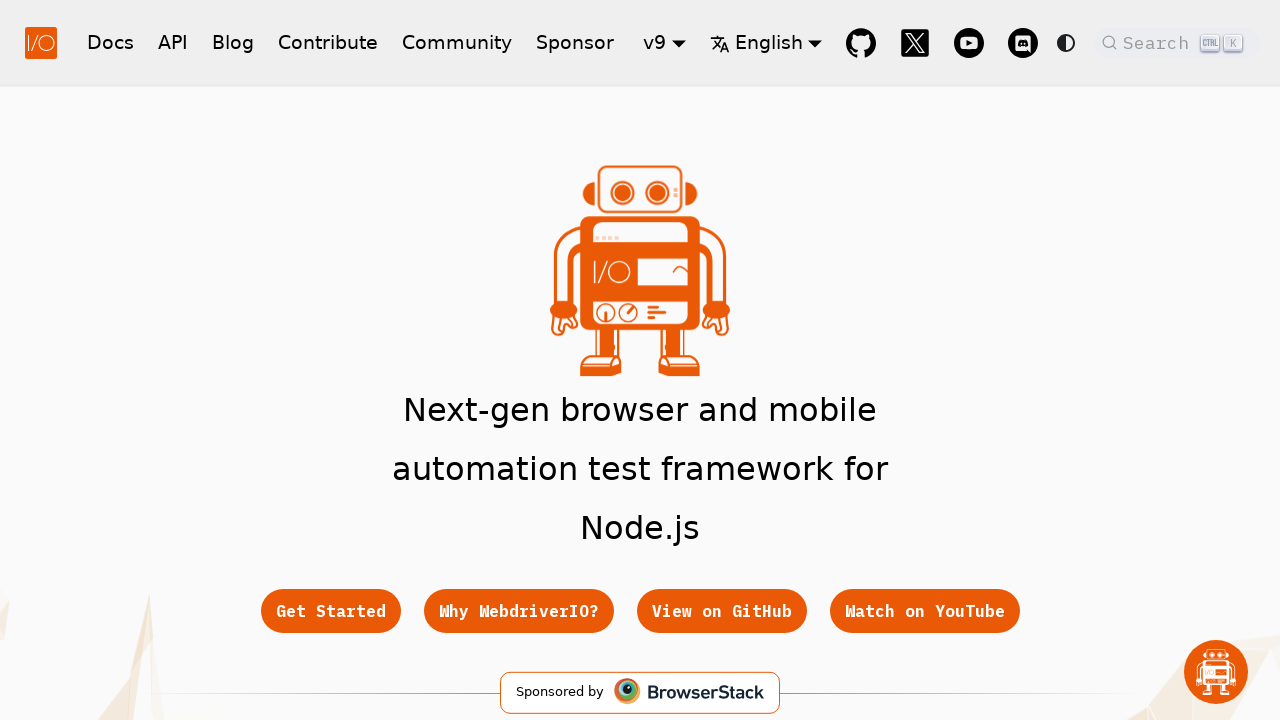